Tests multi-tab/window functionality by opening a new window, navigating to a second site, extracting a course name from the second window, then switching back to the parent window and filling a form field with the extracted course name.

Starting URL: https://rahulshettyacademy.com/angularpractice/

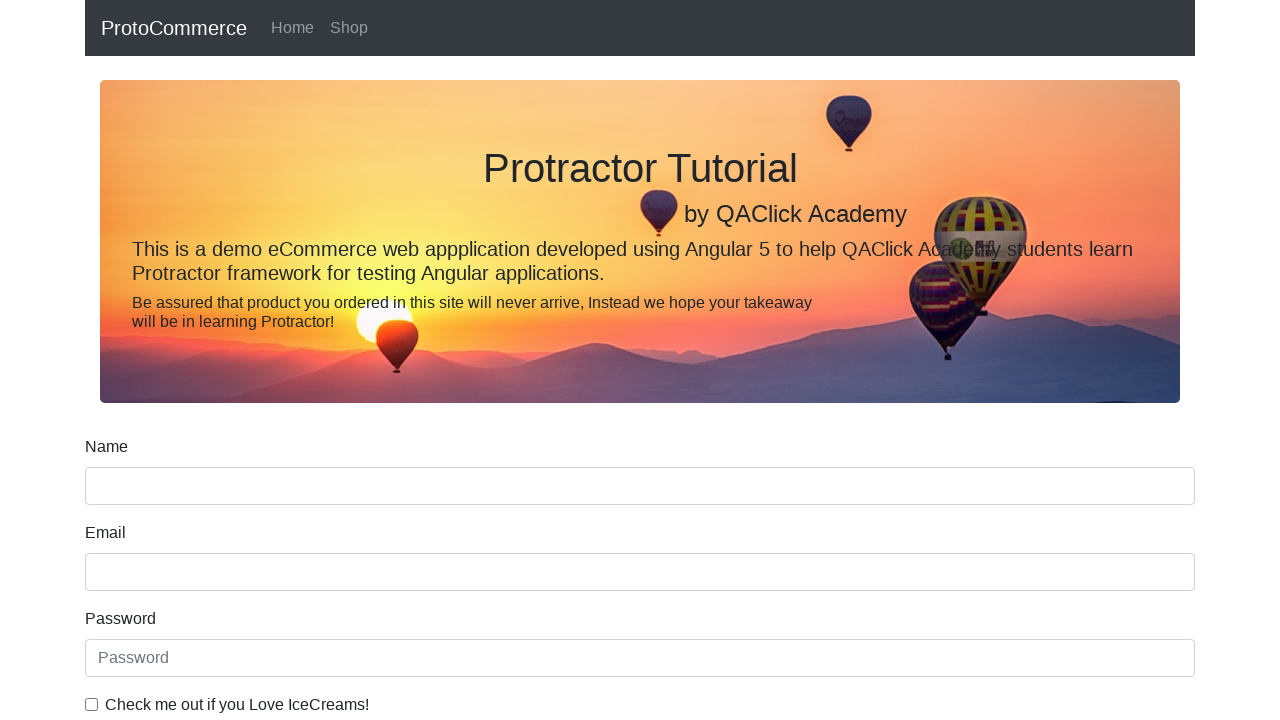

Opened a new page/tab
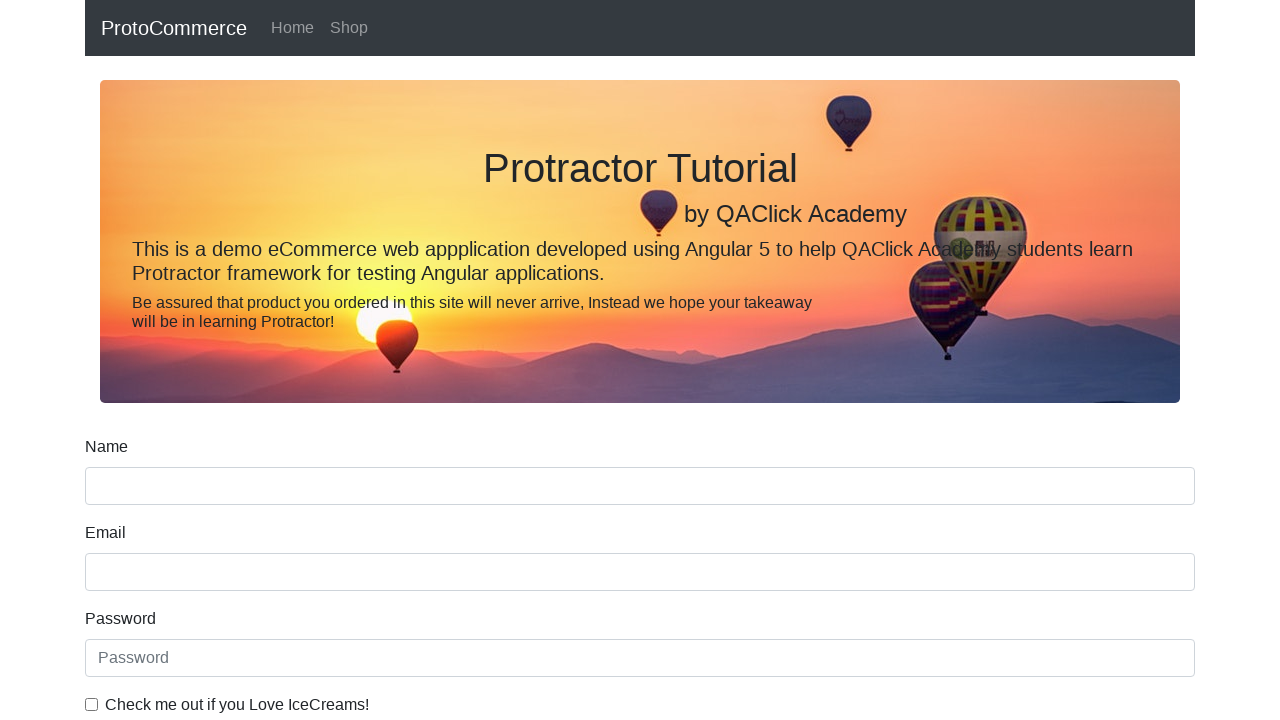

Navigated new page to https://rahulshettyacademy.com/
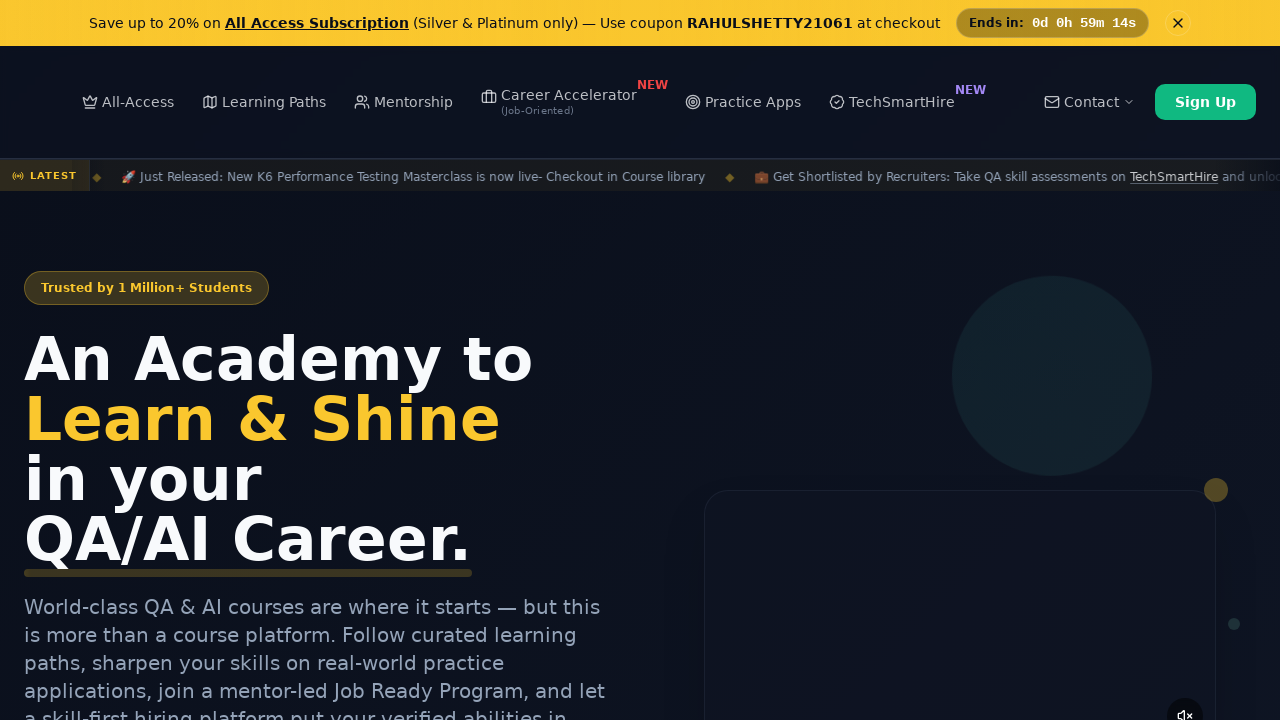

Course links loaded on second page
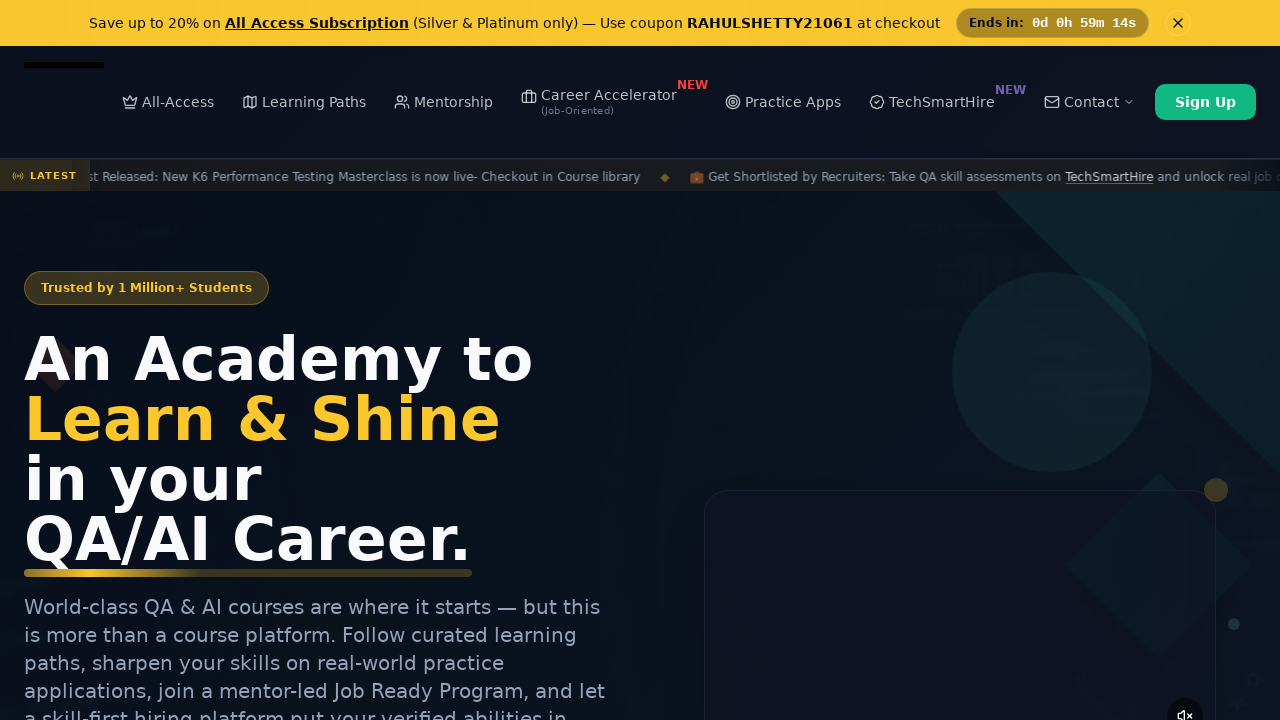

Located all course link elements
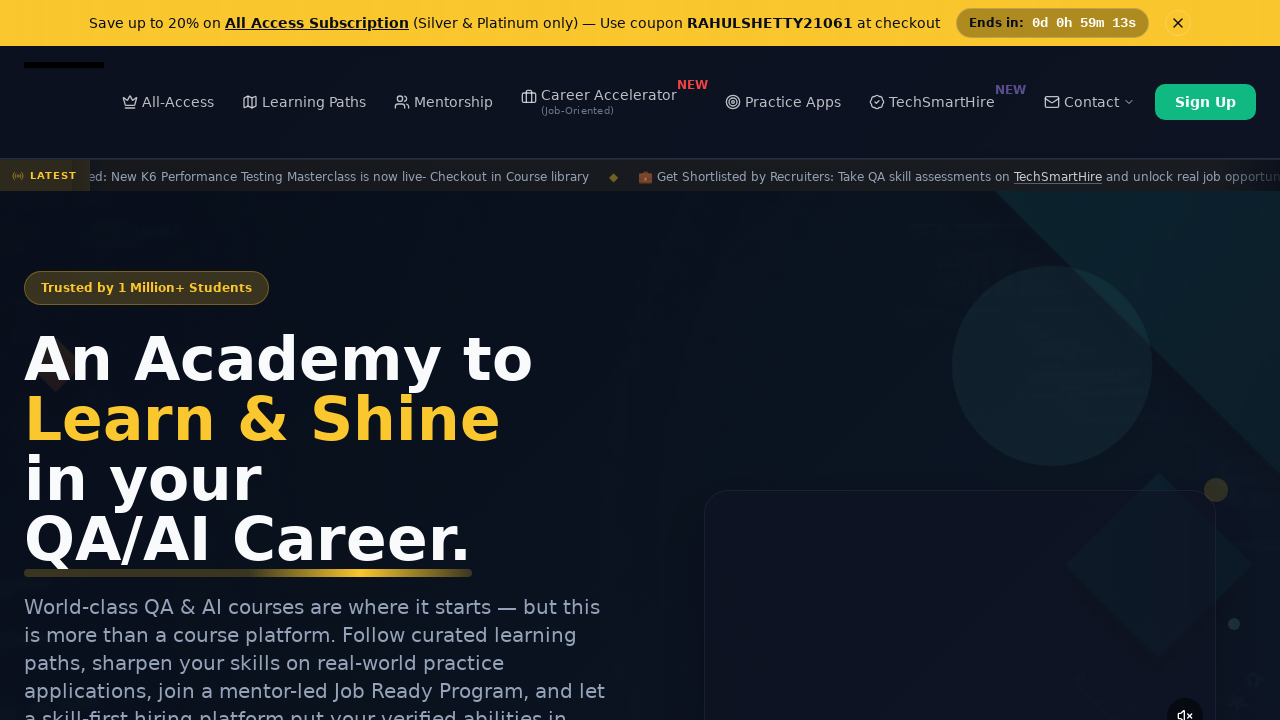

Extracted course name from second course link: 'Playwright Testing'
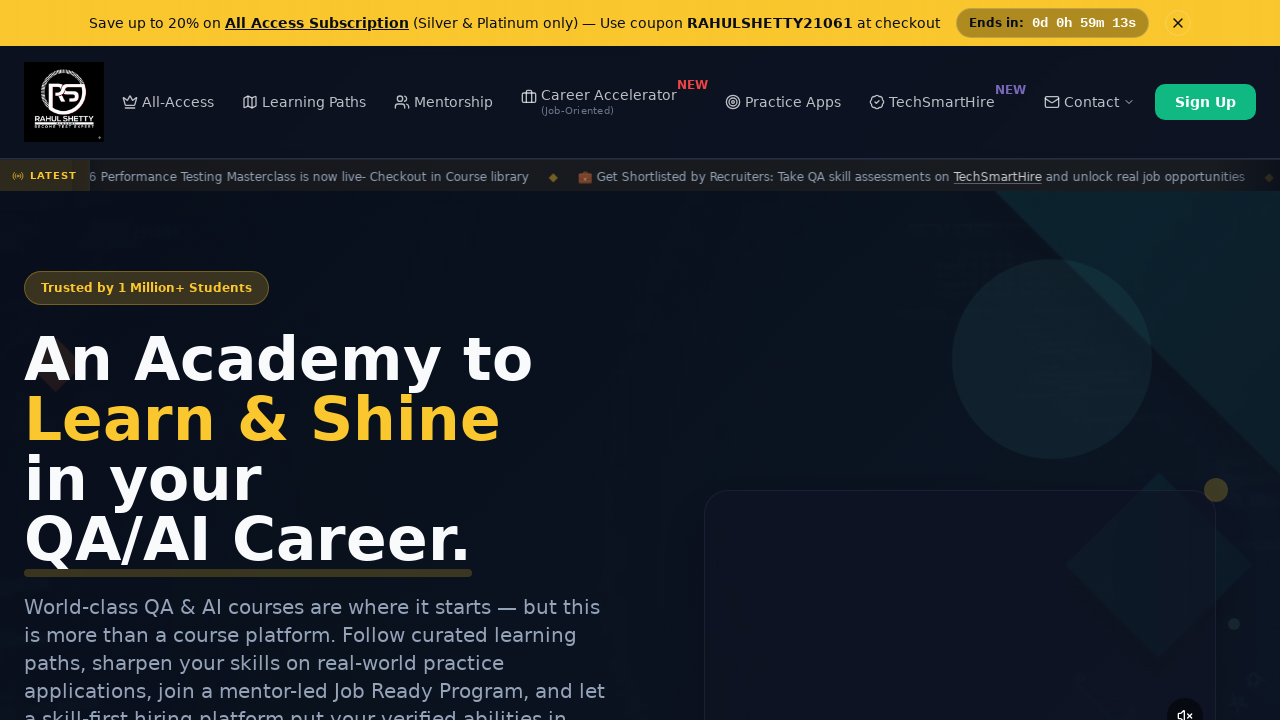

Switched back to parent window/original page
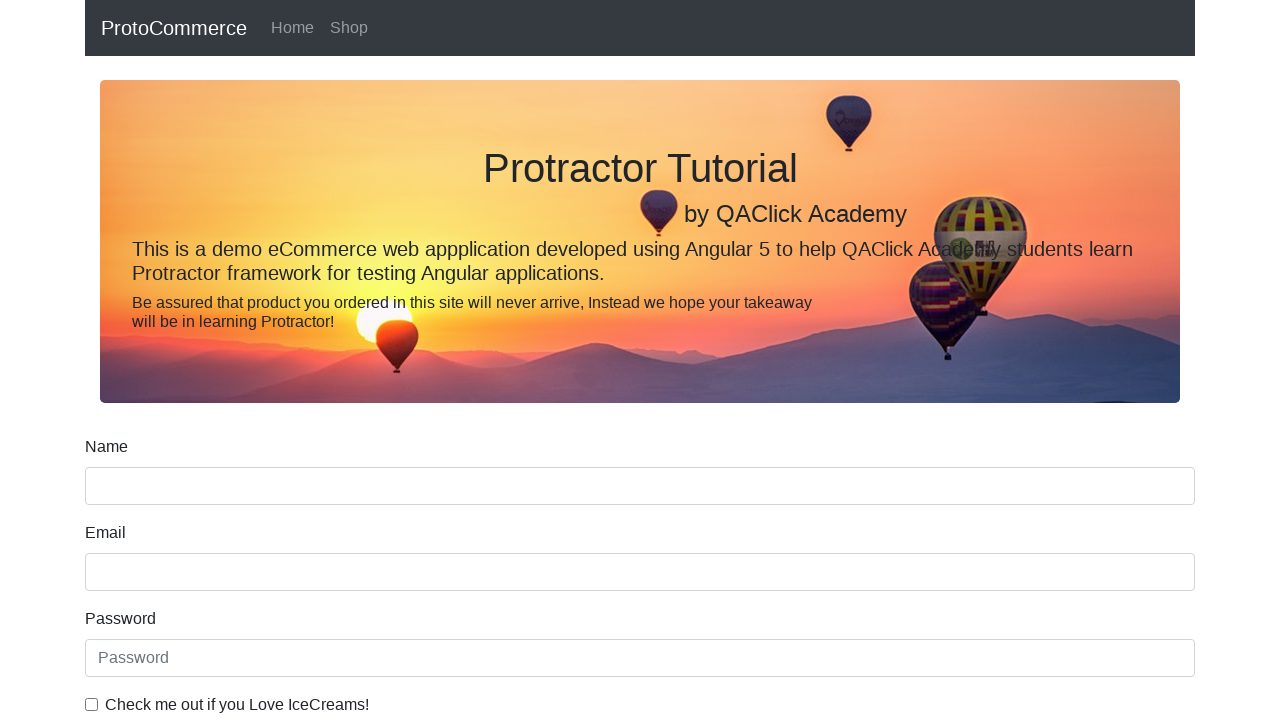

Filled name field with extracted course name: 'Playwright Testing' on input[name='name']
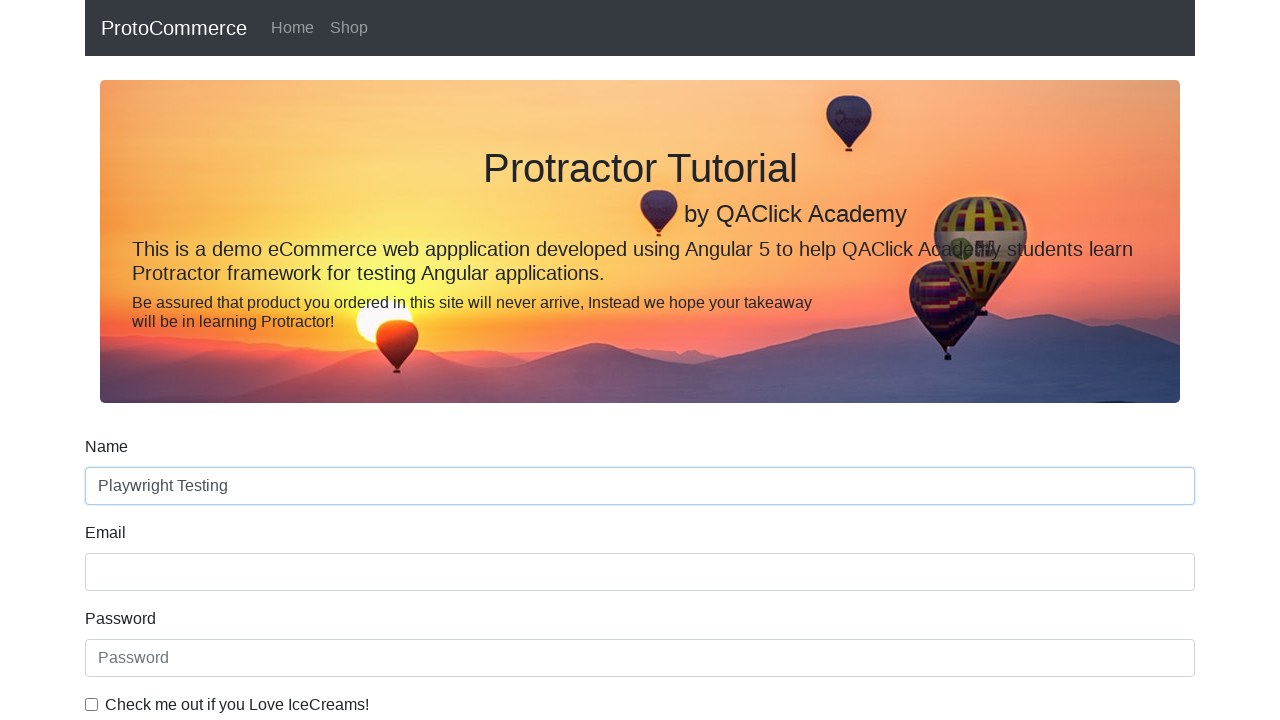

Closed the second page/tab
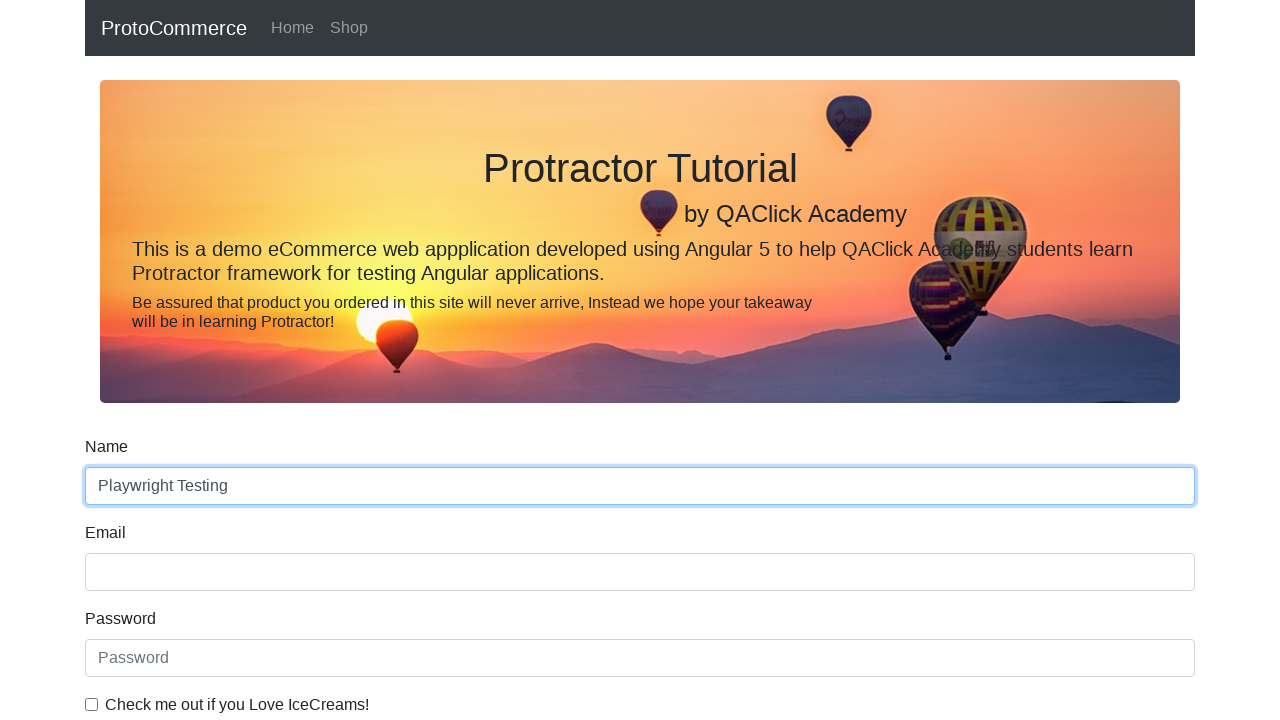

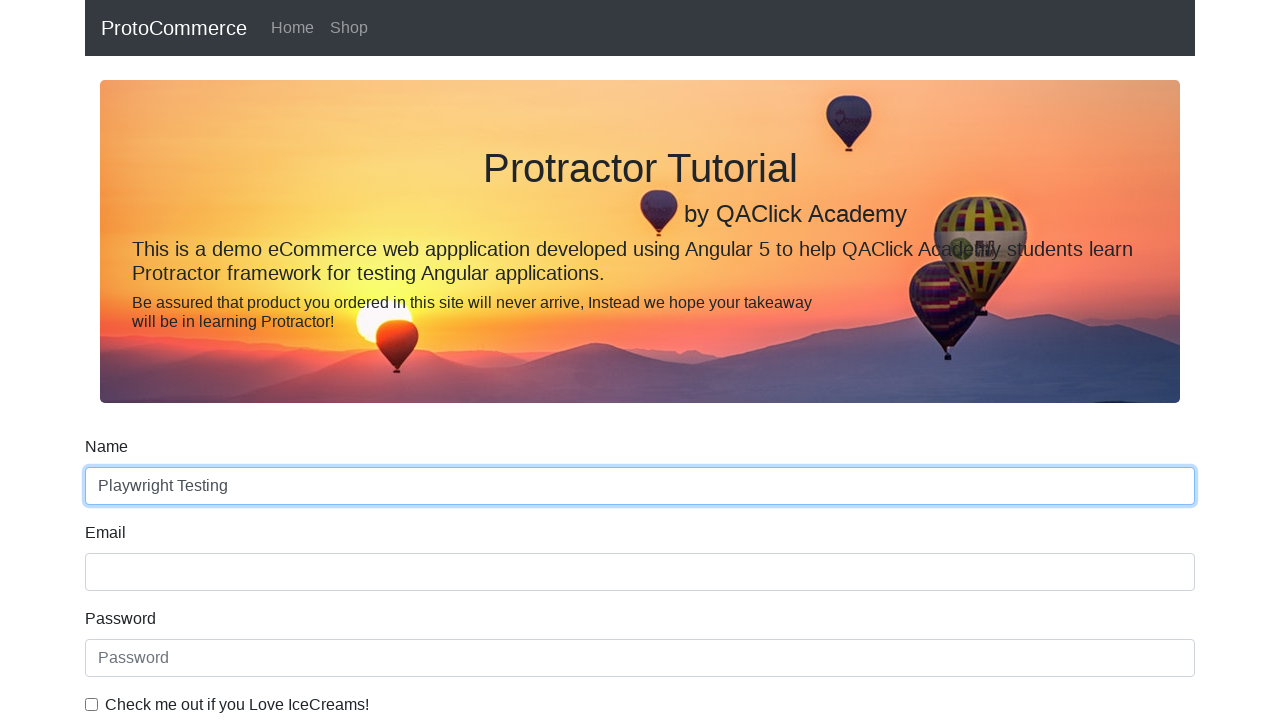